Tests mouse hover functionality on a nested navigation menu by moving to multiple menu elements in sequence and clicking the final nested item

Starting URL: https://www.hyrtutorials.com/

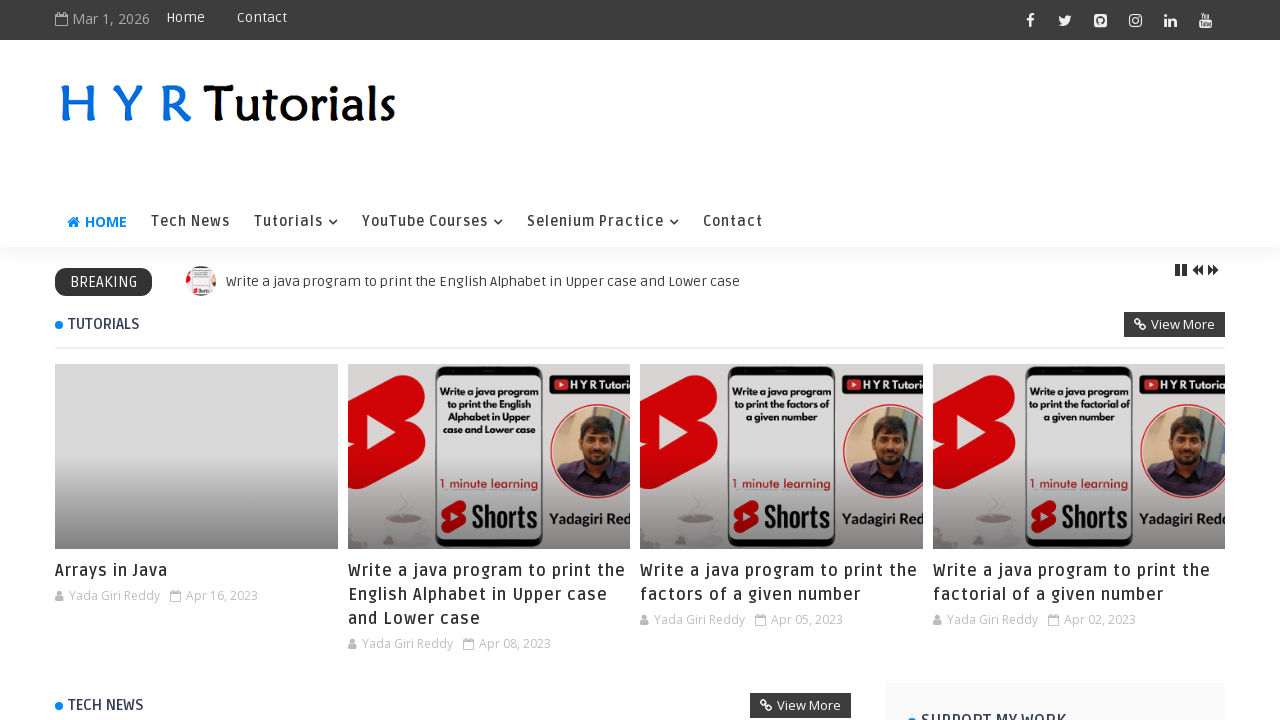

Hovered over first level menu item at (296, 222) on xpath=/html/body/div[2]/div[4]/div/div/div/ul/li[2]/a
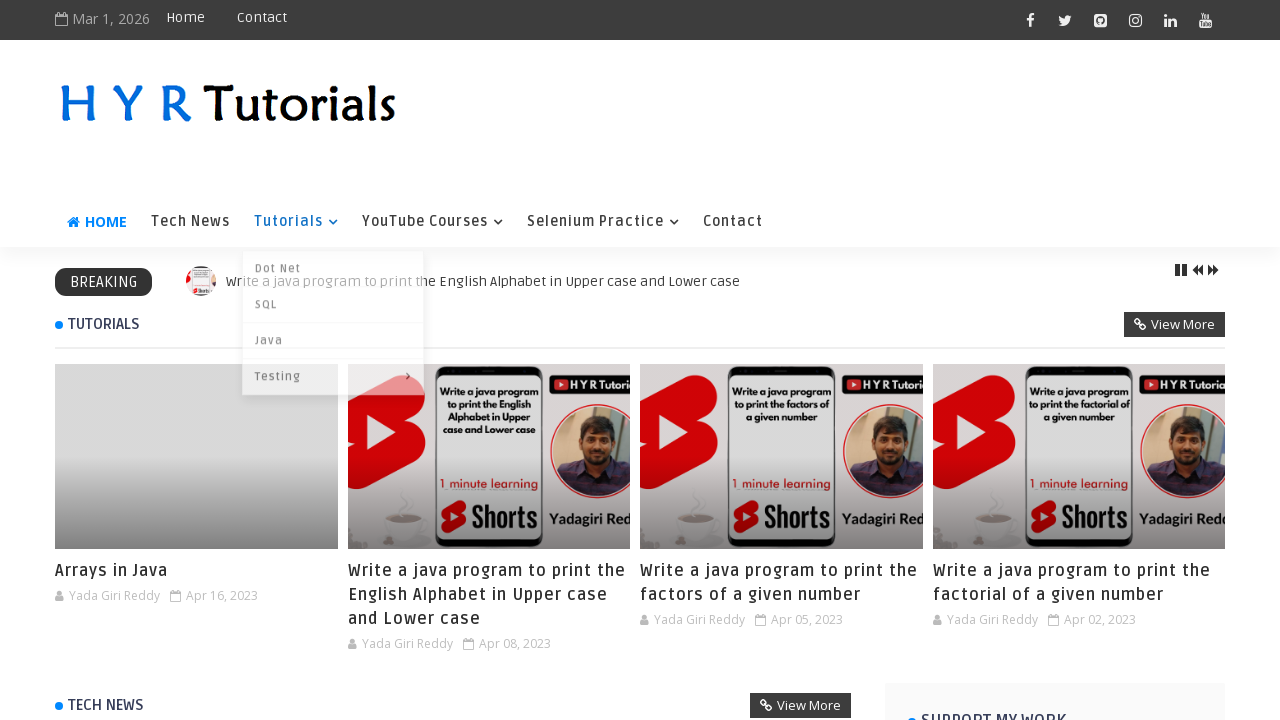

Hovered over second level menu item to expand nested submenu at (333, 372) on xpath=/html/body/div[2]/div[4]/div/div/div/ul/li[2]/ul/li[4]/a
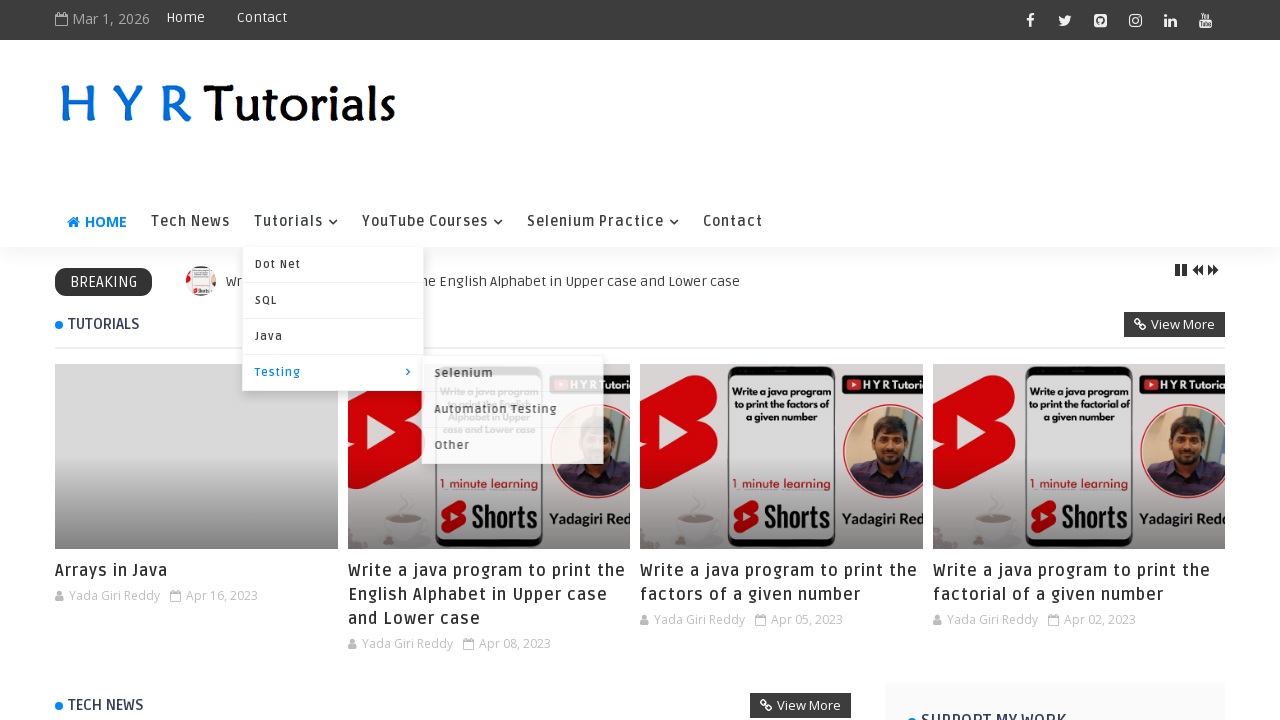

Hovered over third level menu item at (514, 373) on xpath=/html/body/div[2]/div[4]/div/div/div/ul/li[2]/ul/li[4]/ul/li[1]/a
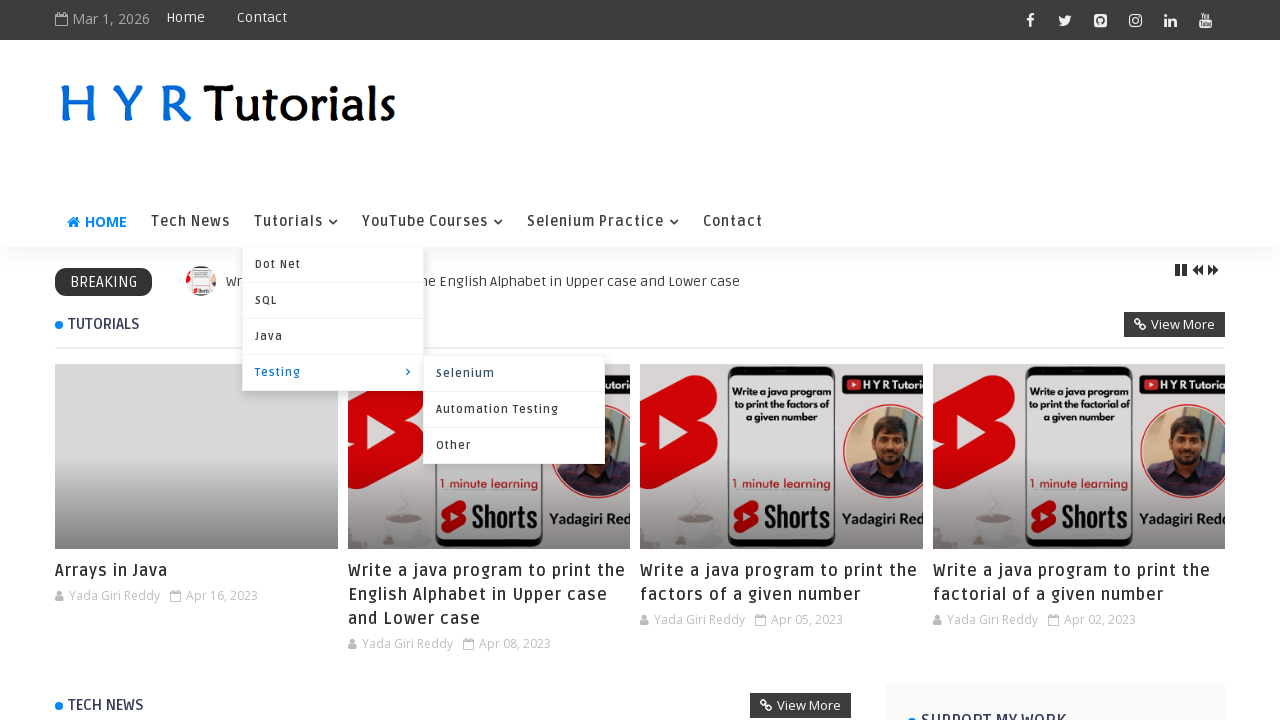

Clicked on the nested third level menu item at (514, 373) on xpath=/html/body/div[2]/div[4]/div/div/div/ul/li[2]/ul/li[4]/ul/li[1]/a
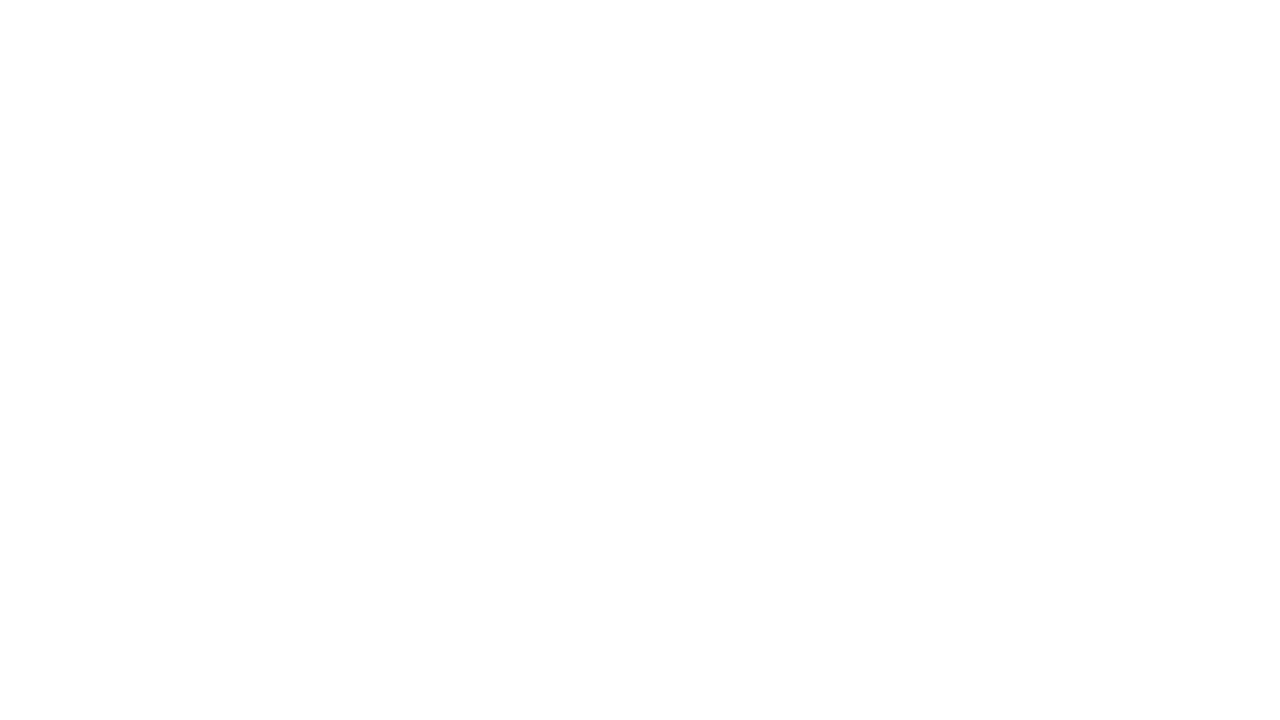

Page navigation completed and DOM content loaded
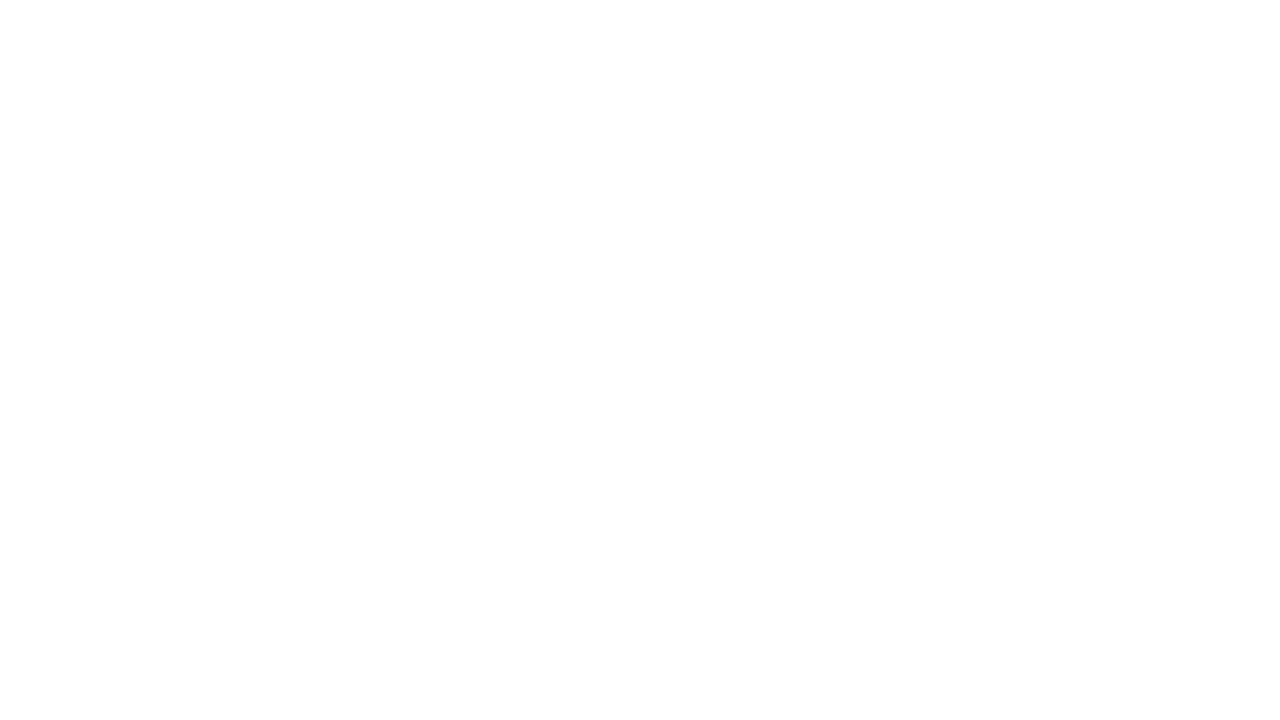

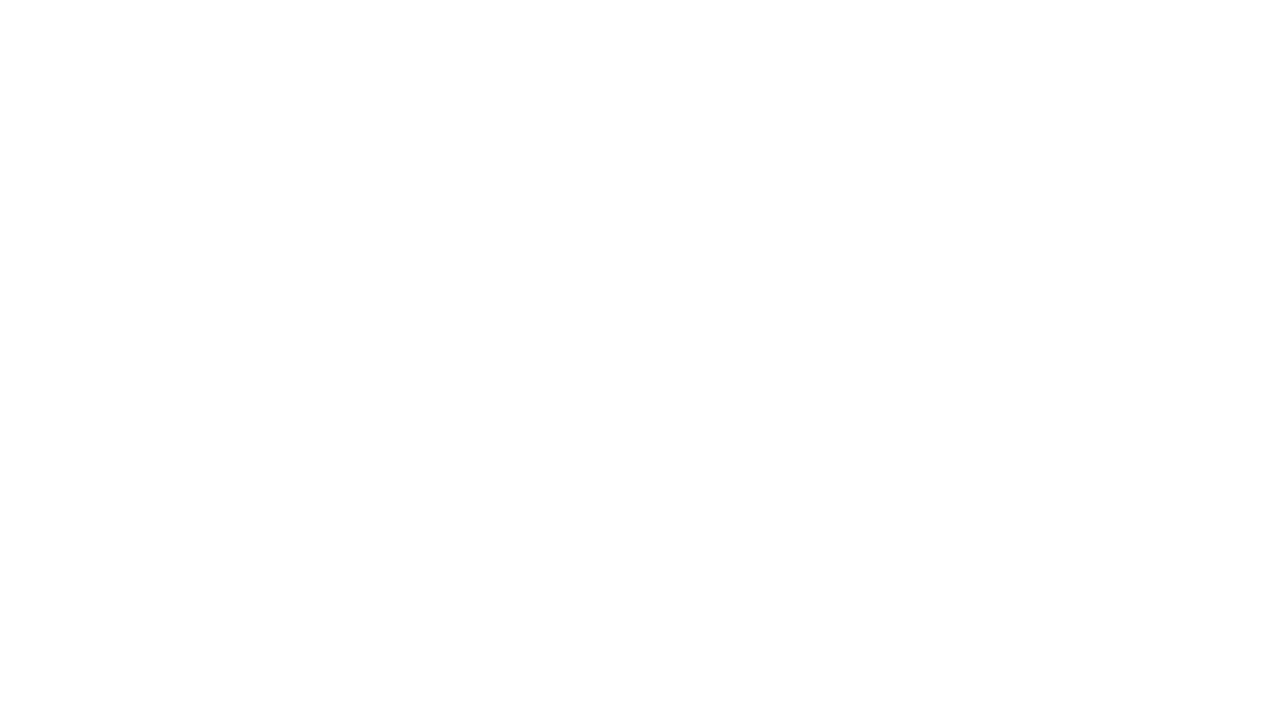